Tests newsletter form submission failure flow by filling in an email that triggers an error, and verifying the error message appears instead of the thank you message.

Starting URL: https://www.mozilla.org/en-US/newsletter/ten-tabs/

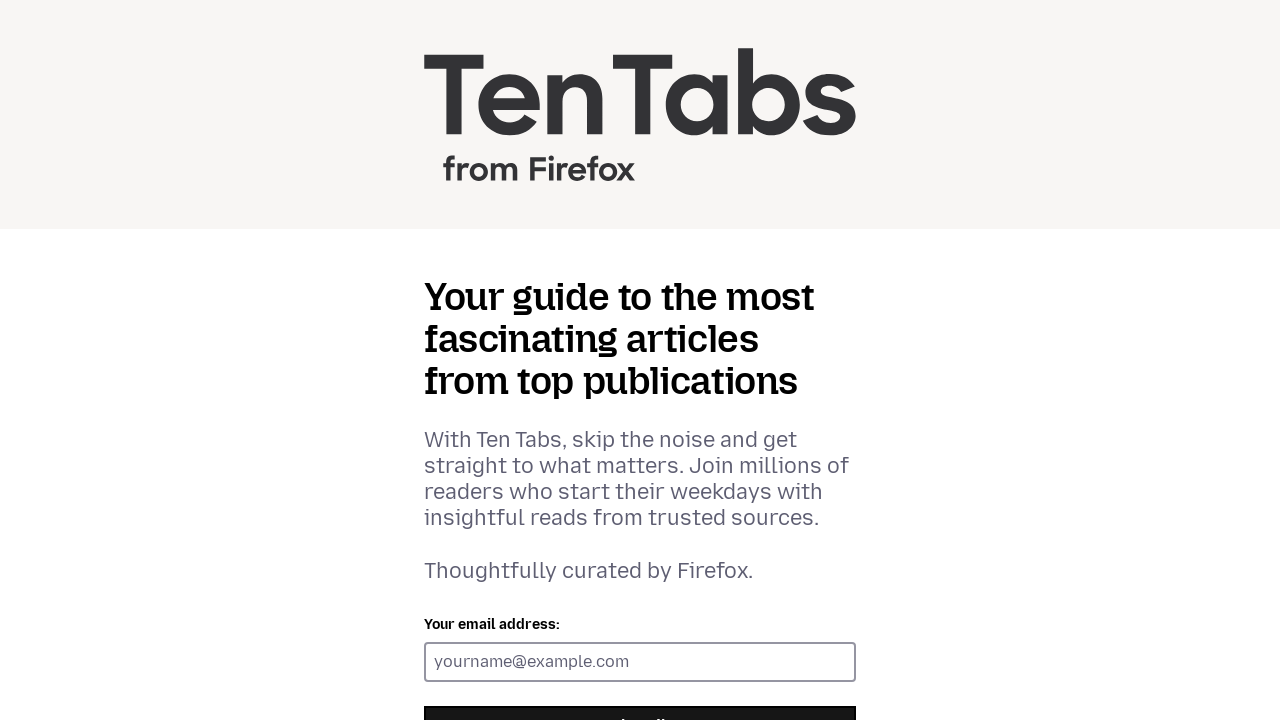

Clicked submit button to expand newsletter form at (640, 700) on internal:testid=[data-testid="newsletter-submit-button"s]
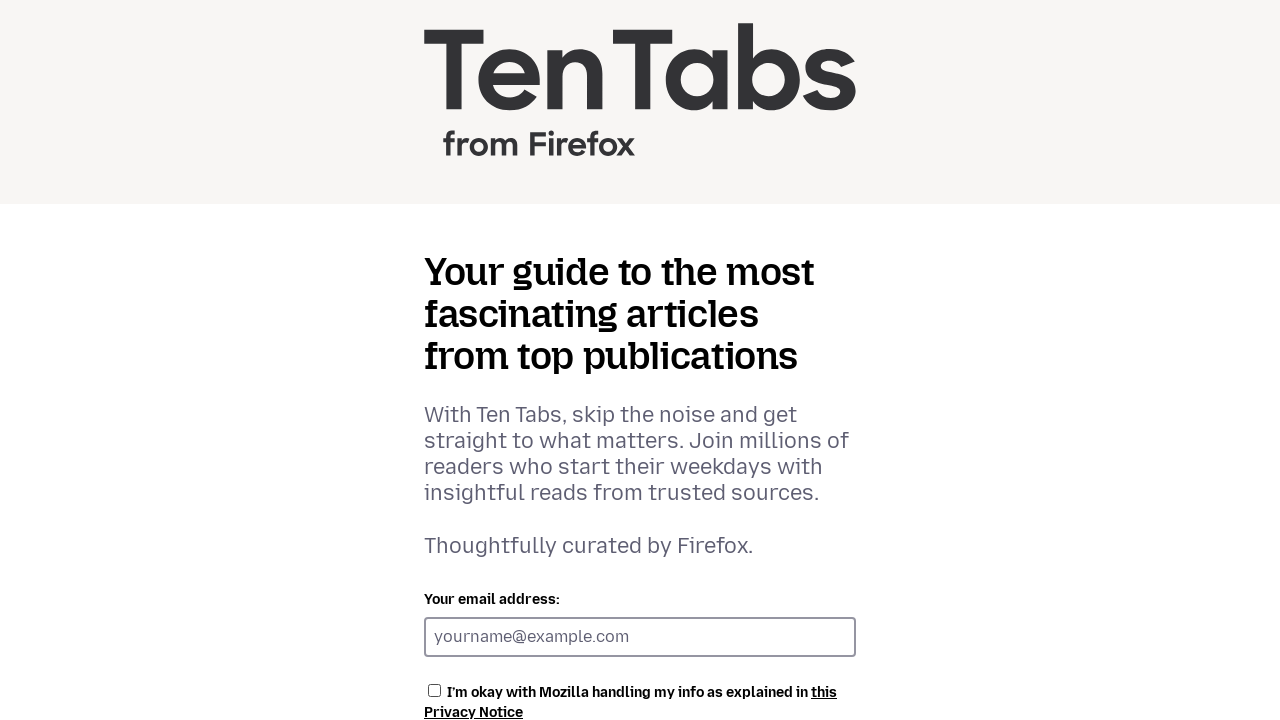

Filled email field with 'failure@example.com' to trigger error on internal:testid=[data-testid="newsletter-email-input"s]
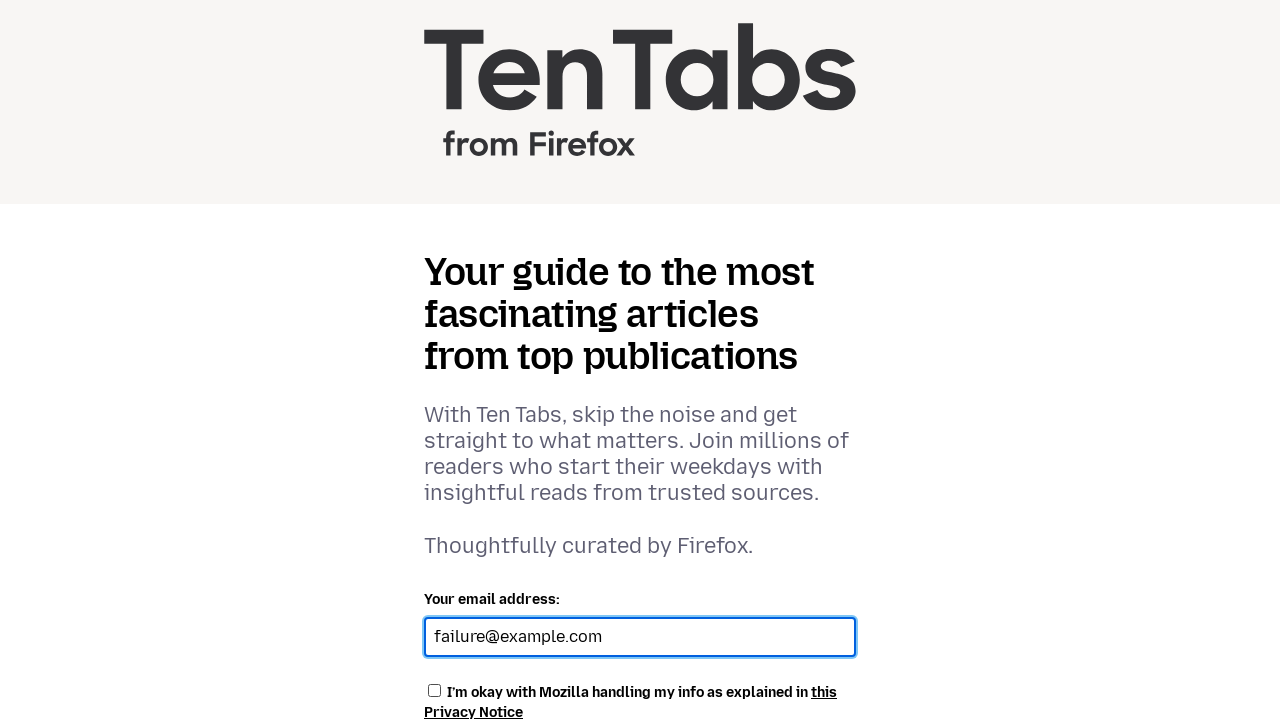

Clicked privacy checkbox to agree to terms at (434, 690) on internal:testid=[data-testid="newsletter-privacy-checkbox"s]
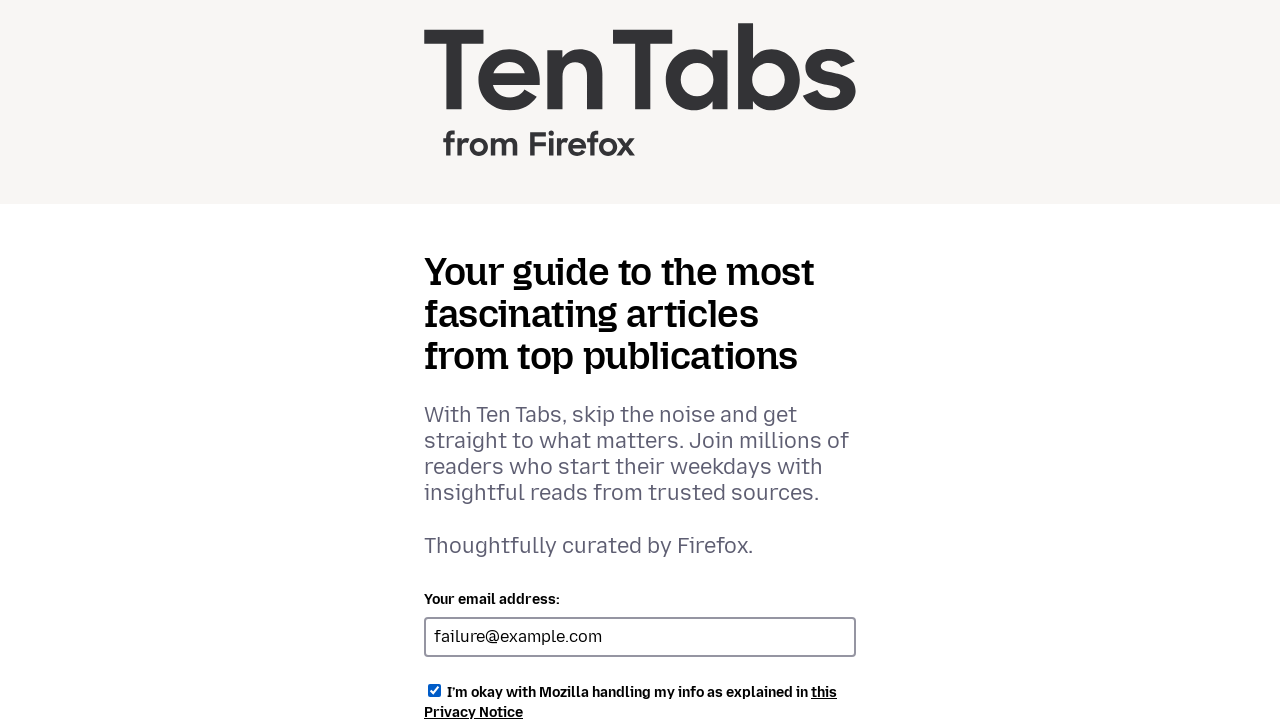

Clicked submit button to submit newsletter form at (640, 361) on internal:testid=[data-testid="newsletter-submit-button"s]
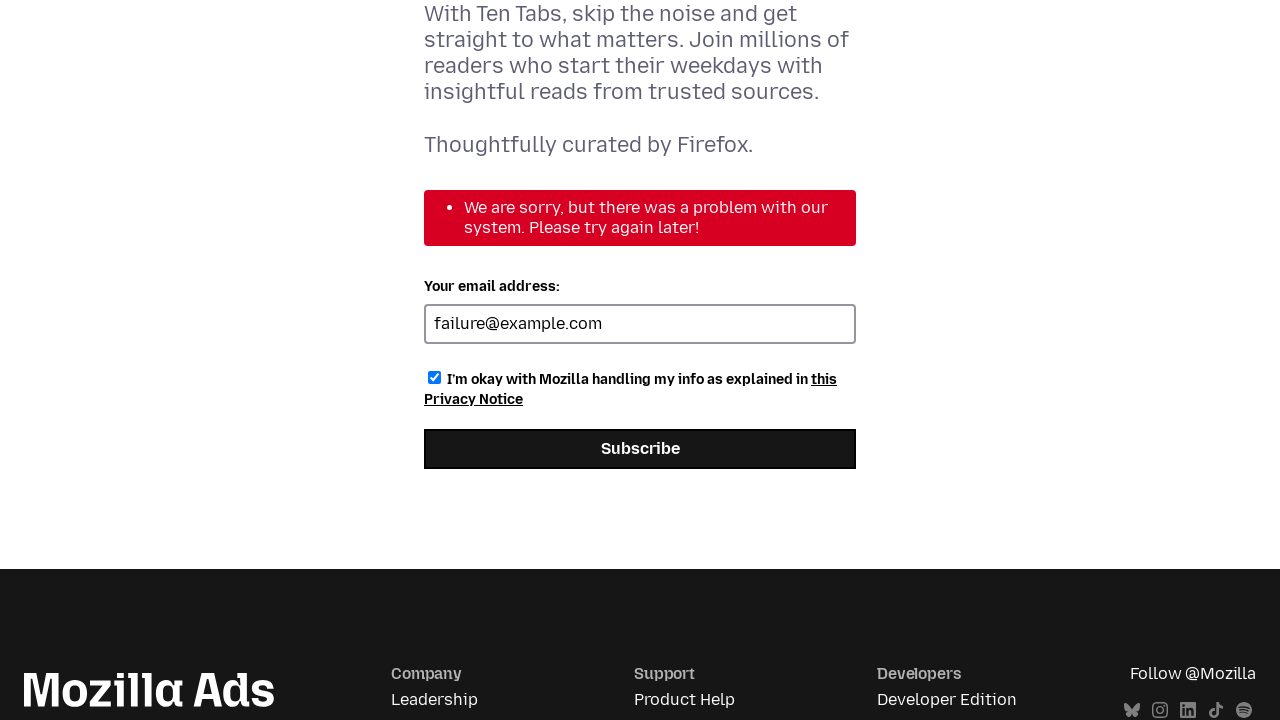

Error message appeared confirming submission failure
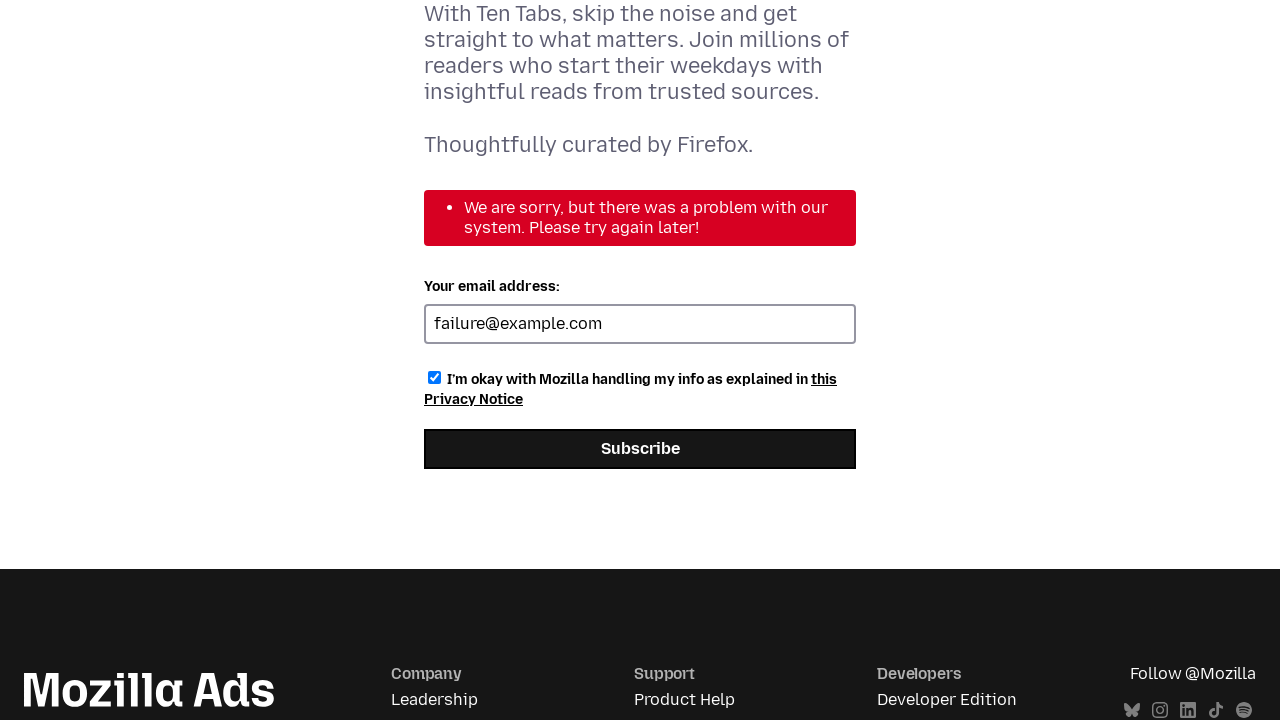

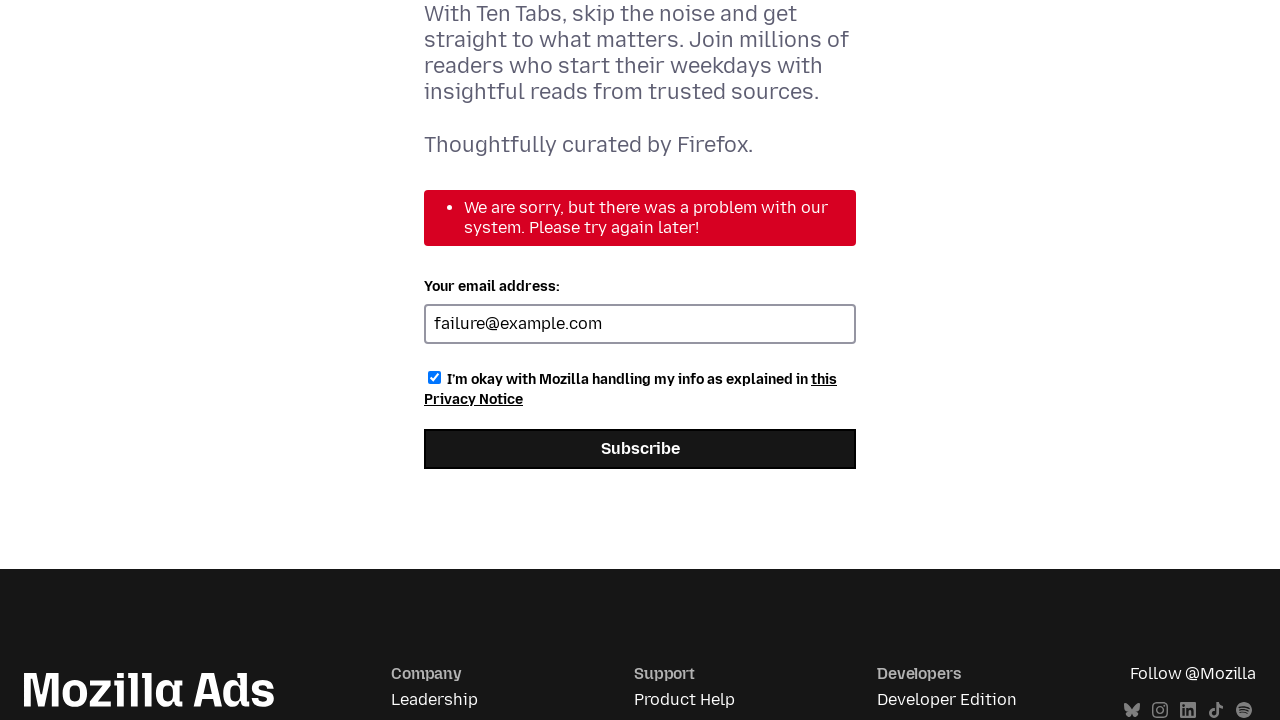